Tests that entering the digit "4" in a credit card number field displays the VISA card icon, verifying the payment form's card type detection functionality.

Starting URL: https://test-stand.gb.ru/seminar_stands/payform/index.html

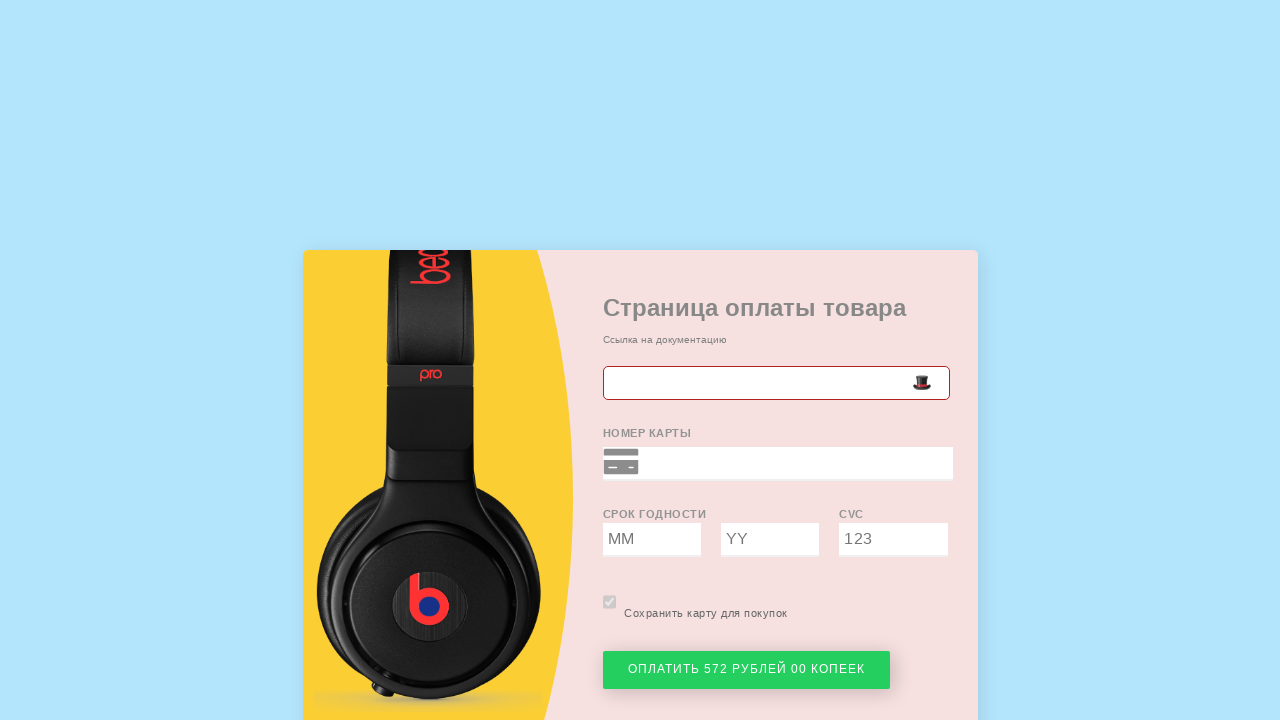

Entered digit '4' in credit card number field on input[name='cc_number']
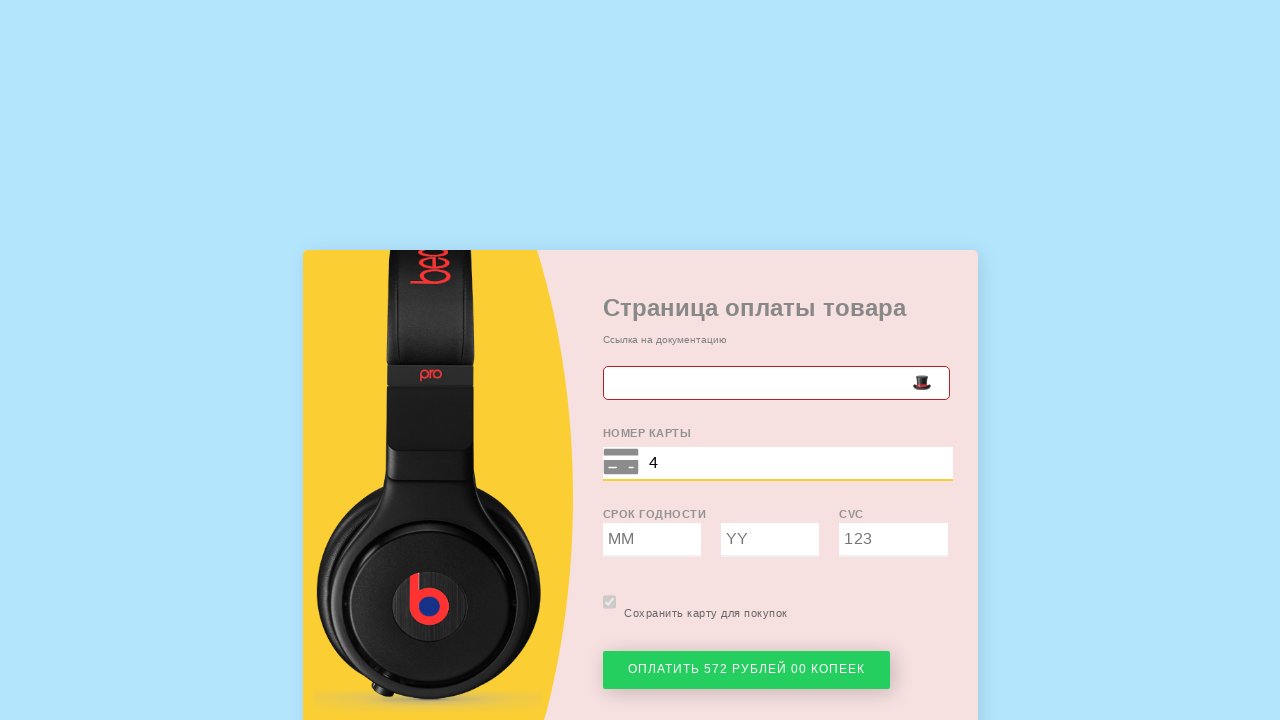

Waited for page to process card number input
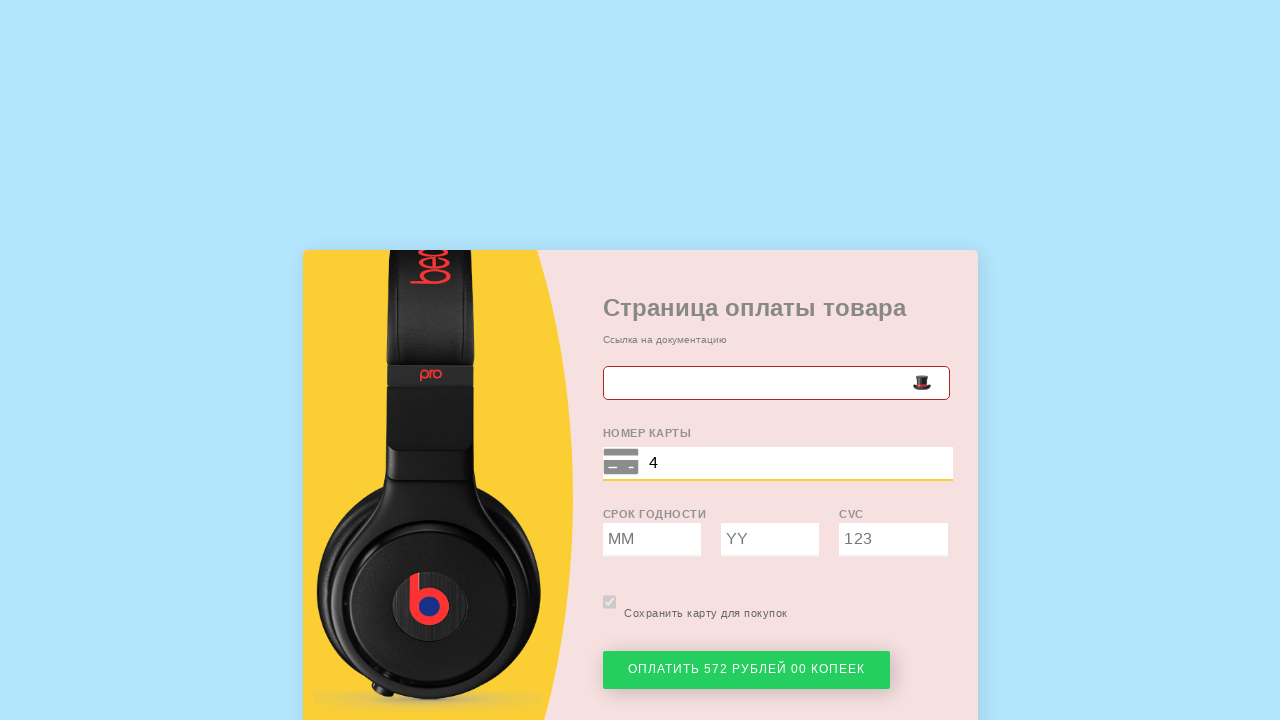

VISA card icon appeared on the payment form
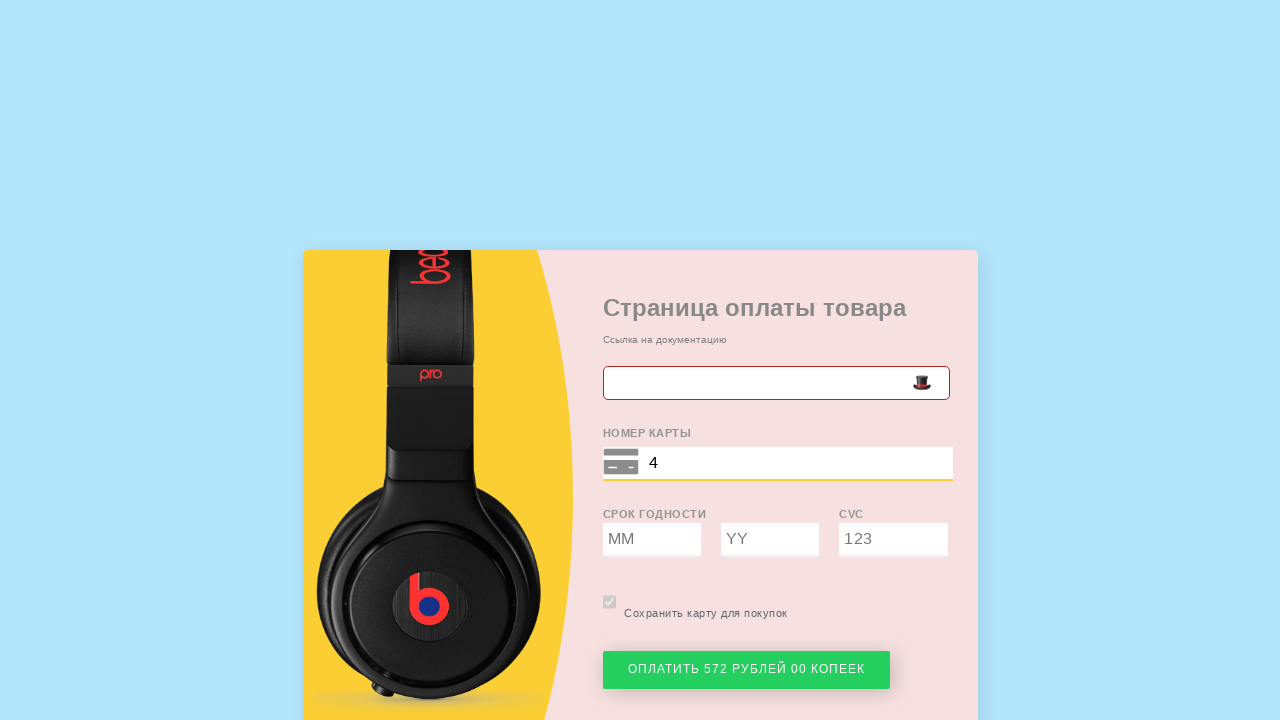

Verified VISA icon is visible - card type detection successful
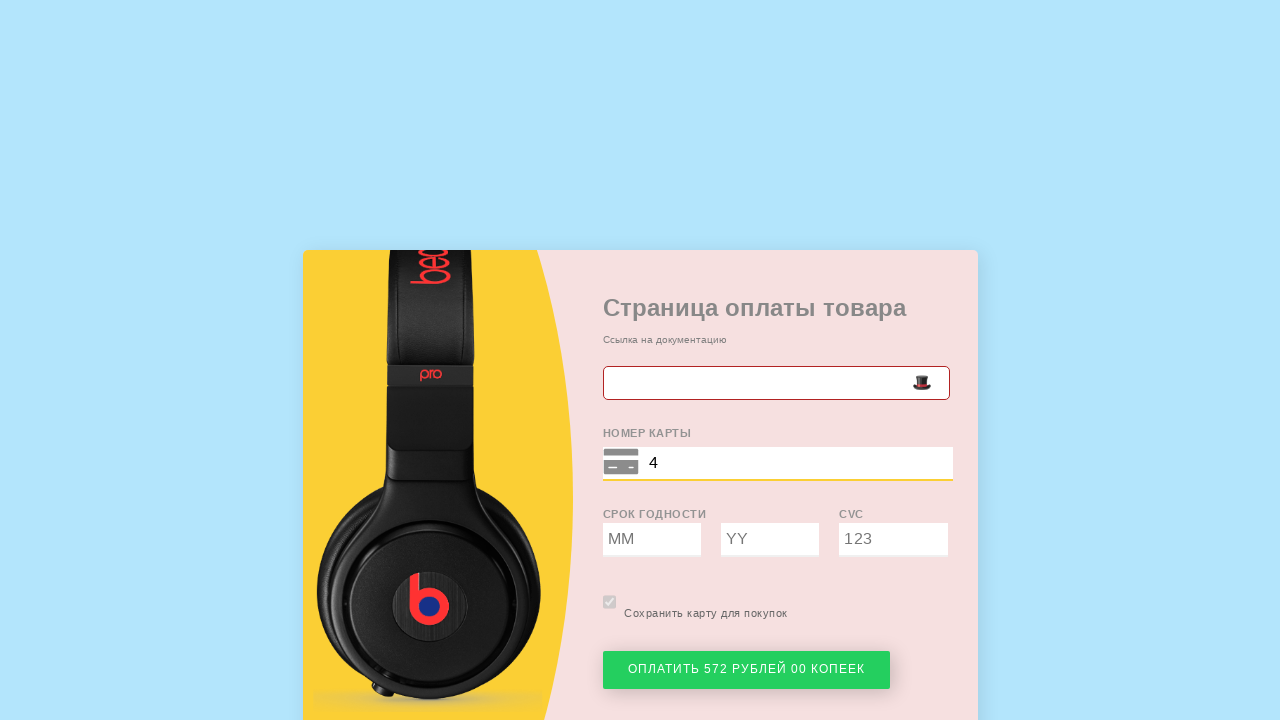

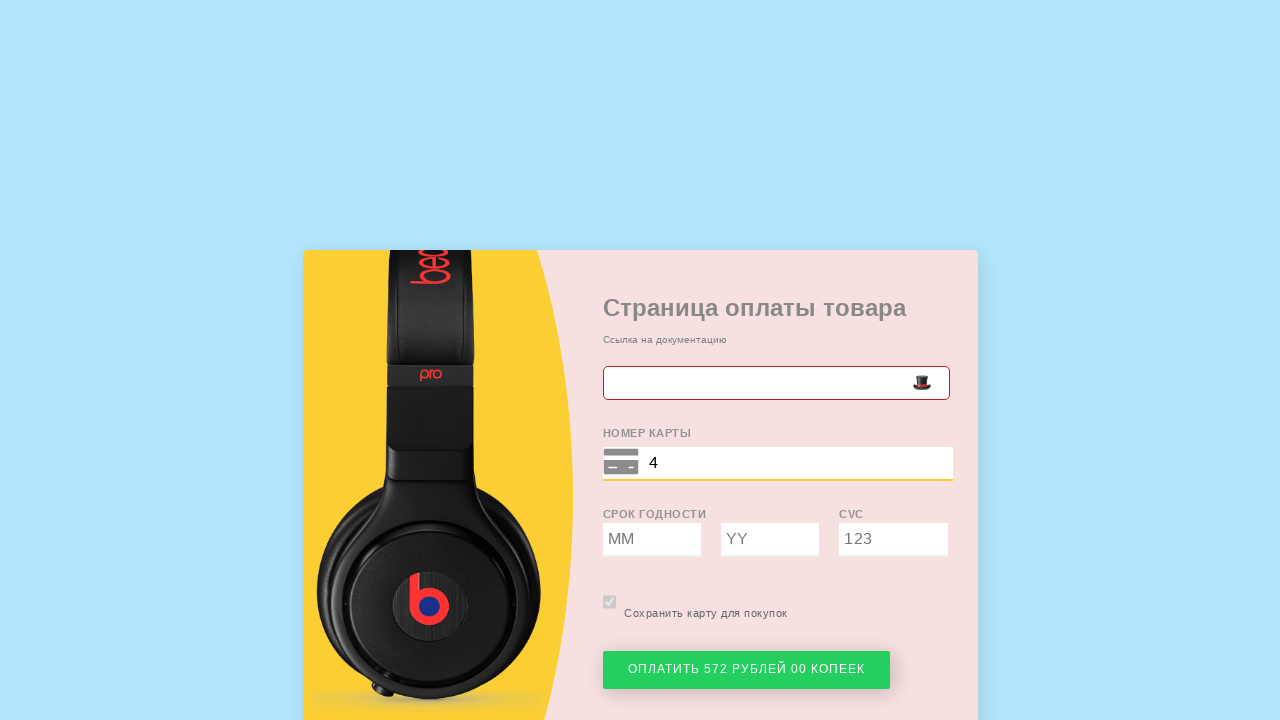